Tests the jQuery UI draggable functionality by switching to an iframe and dragging an element to a new position

Starting URL: https://jqueryui.com/draggable

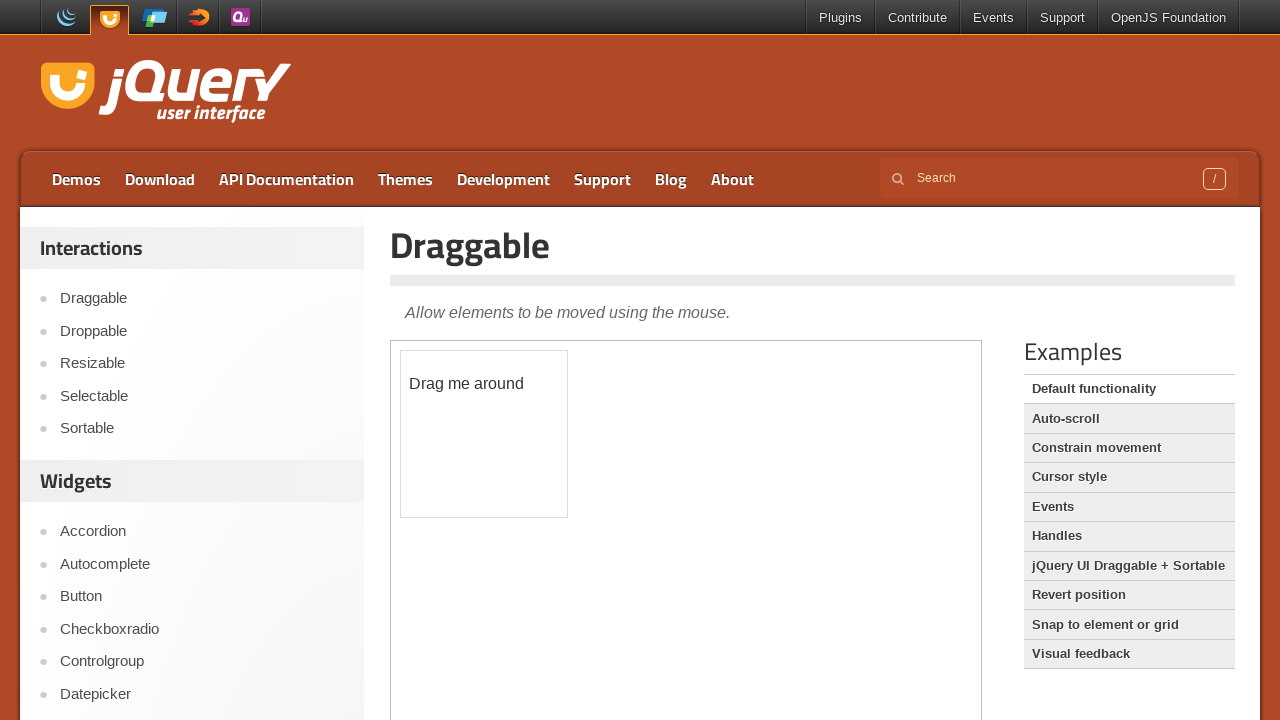

Located the first iframe containing draggable demo
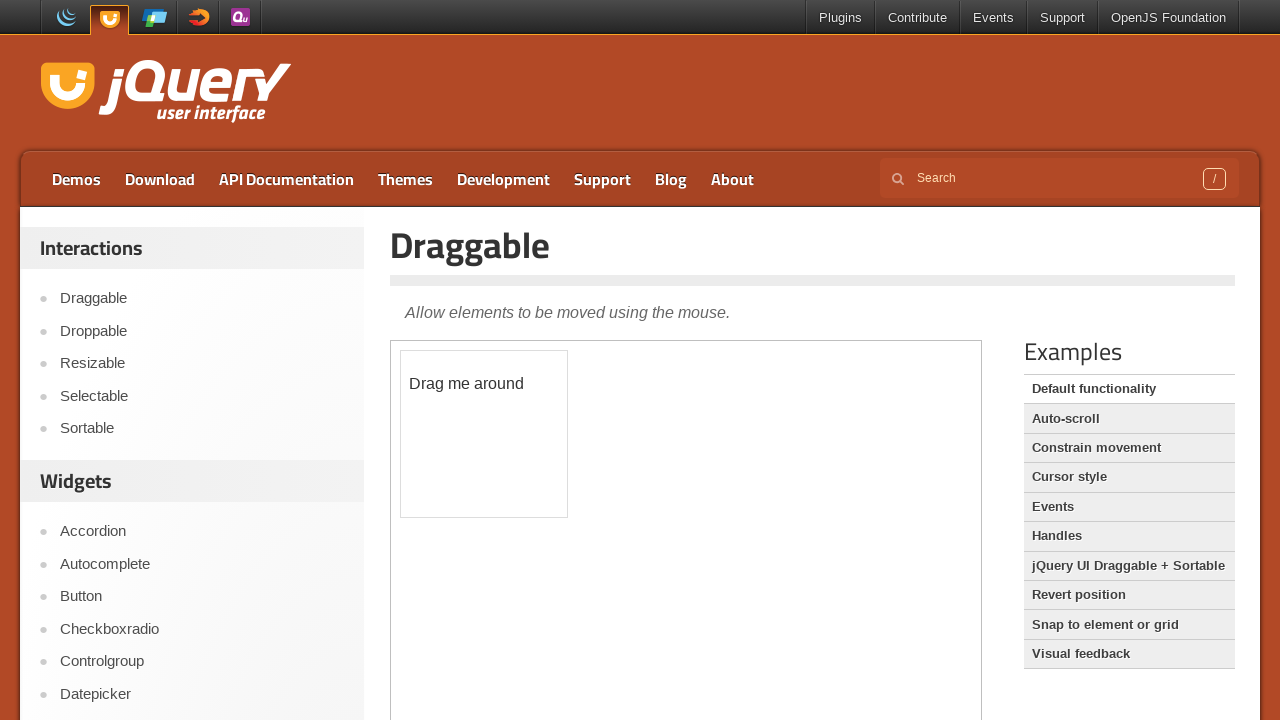

Located draggable element with text 'Drag me around'
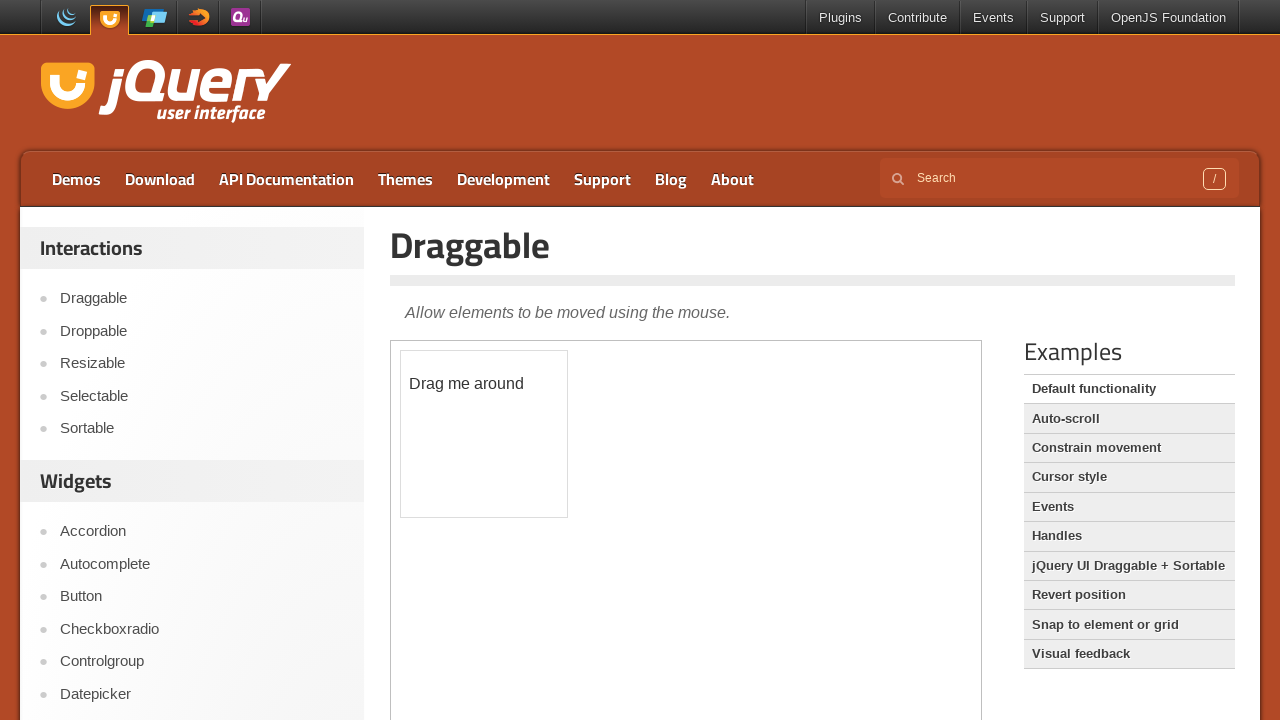

Retrieved bounding box of draggable element
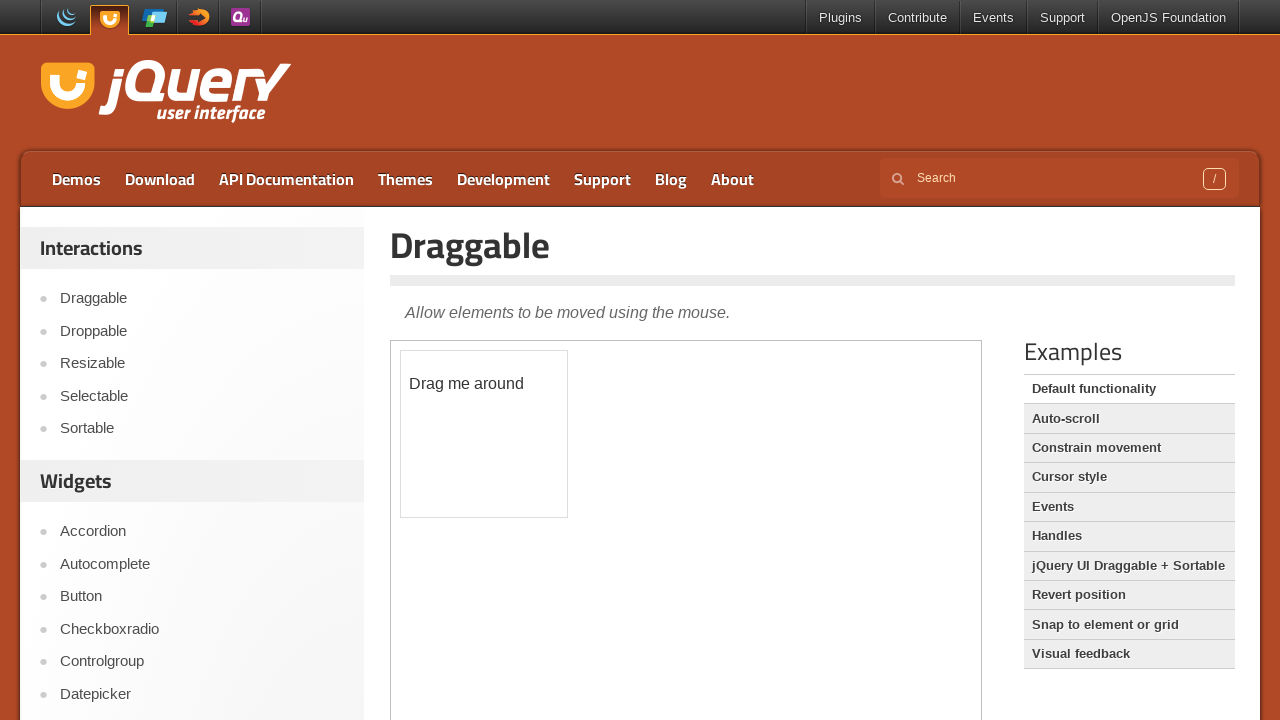

Moved mouse to center of draggable element at (484, 384)
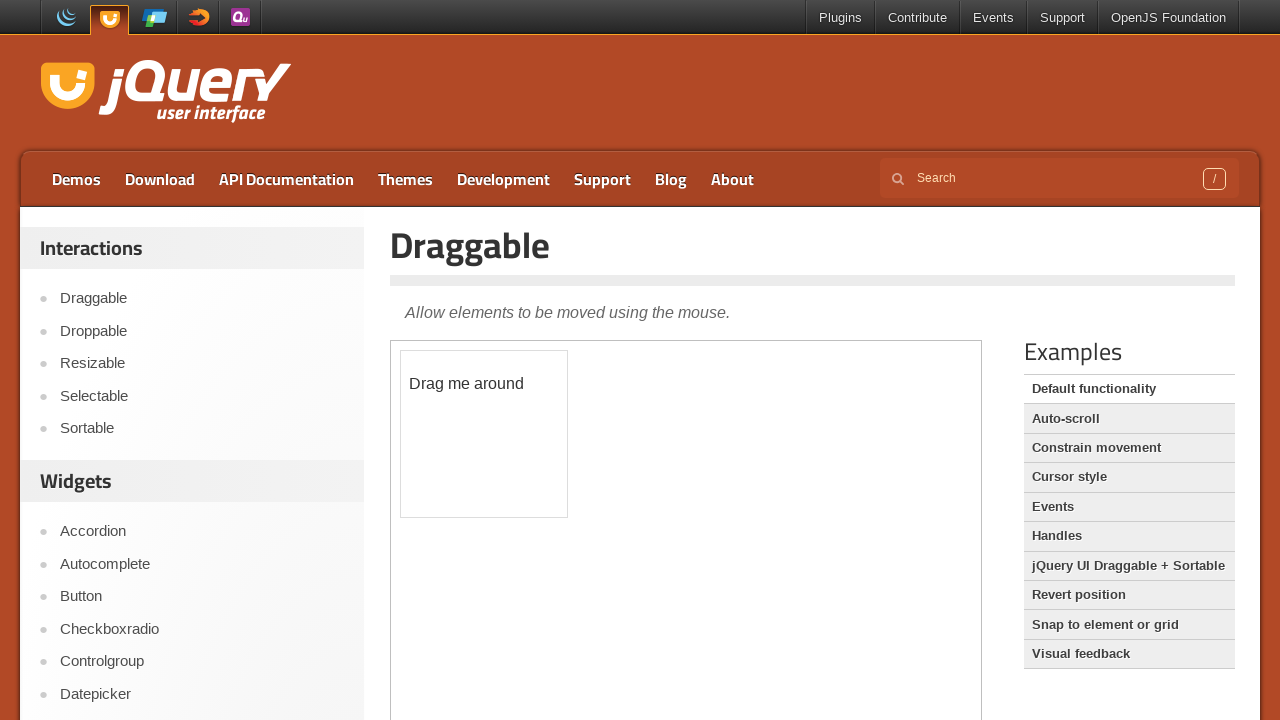

Pressed mouse button down on draggable element at (484, 384)
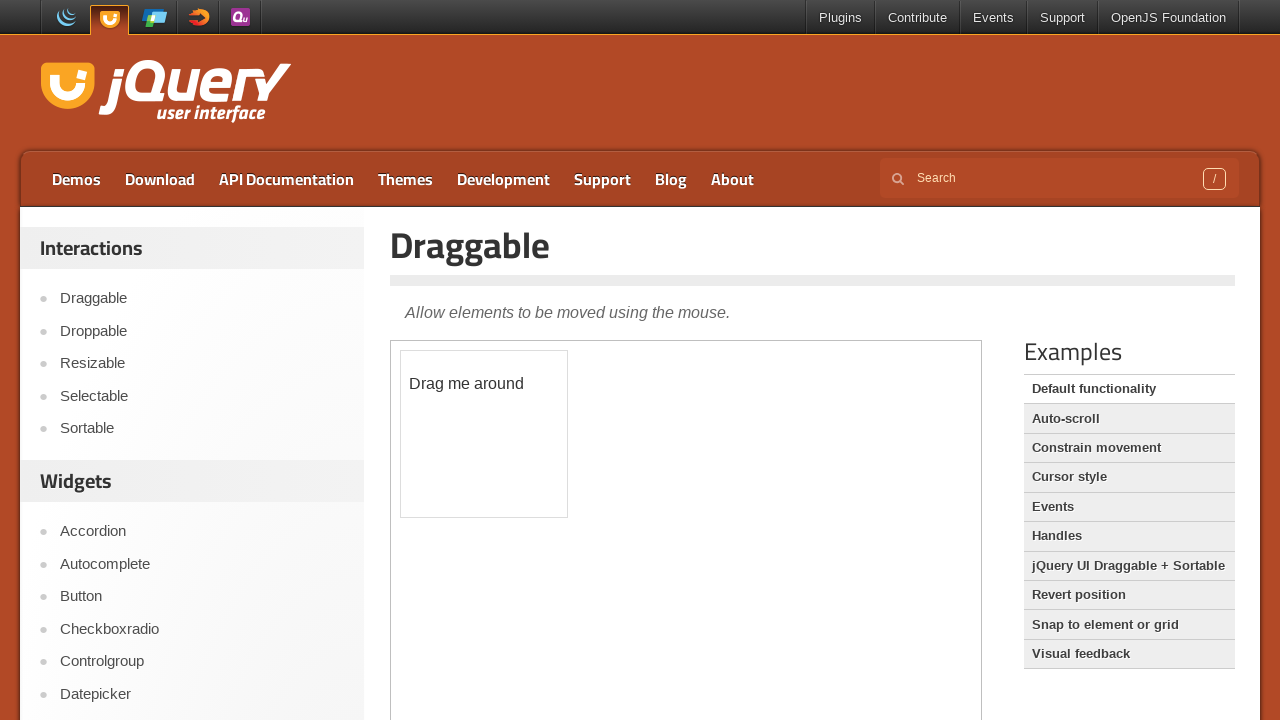

Moved mouse to new position (offset by 120, 120) at (604, 504)
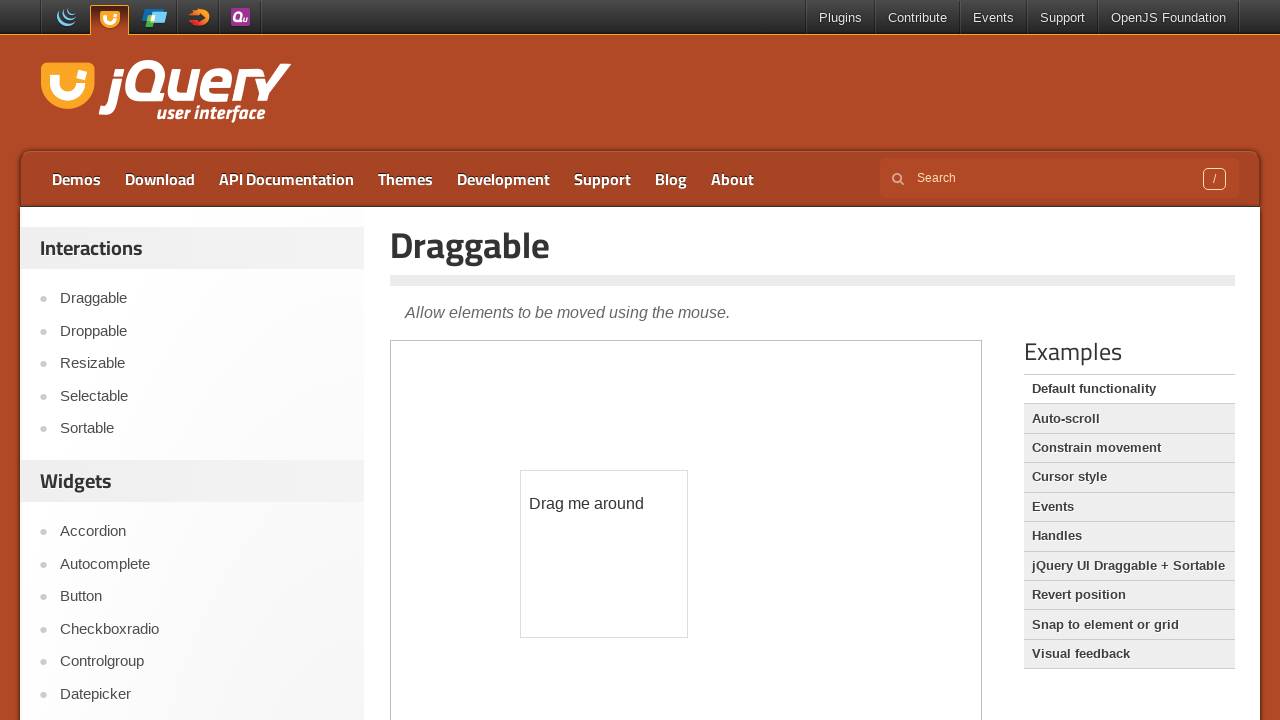

Released mouse button, completing drag operation at (604, 504)
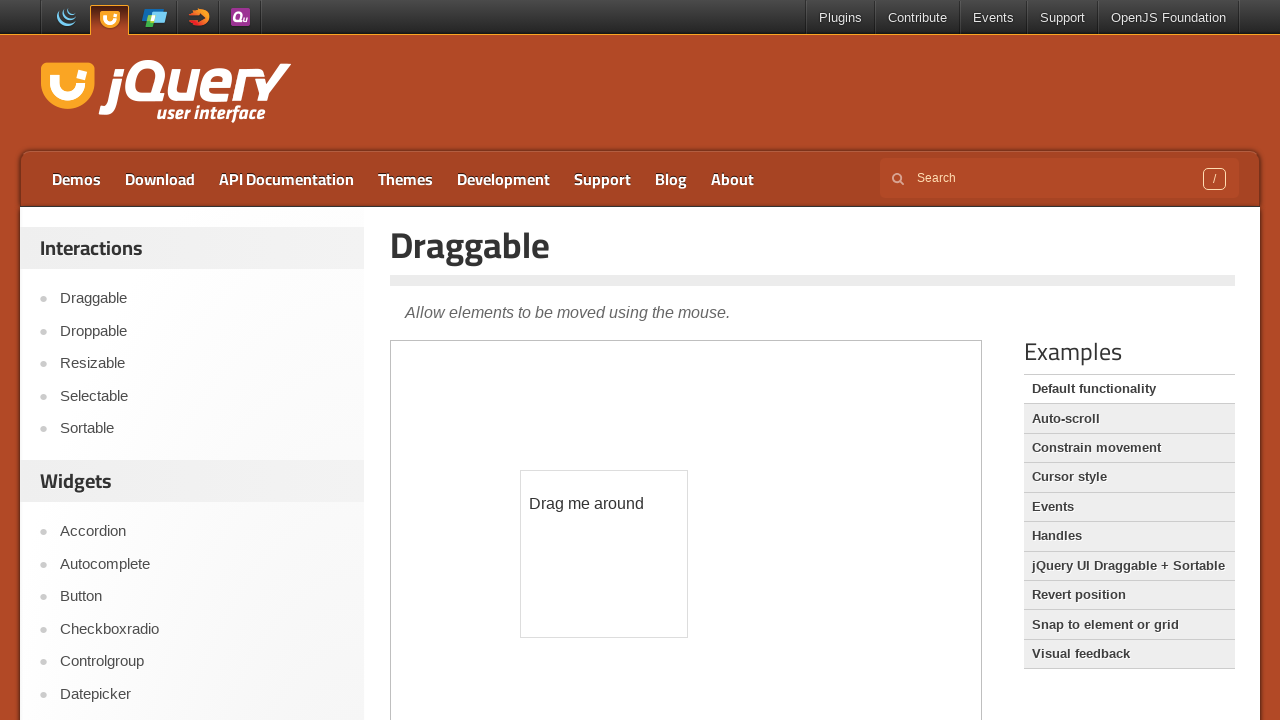

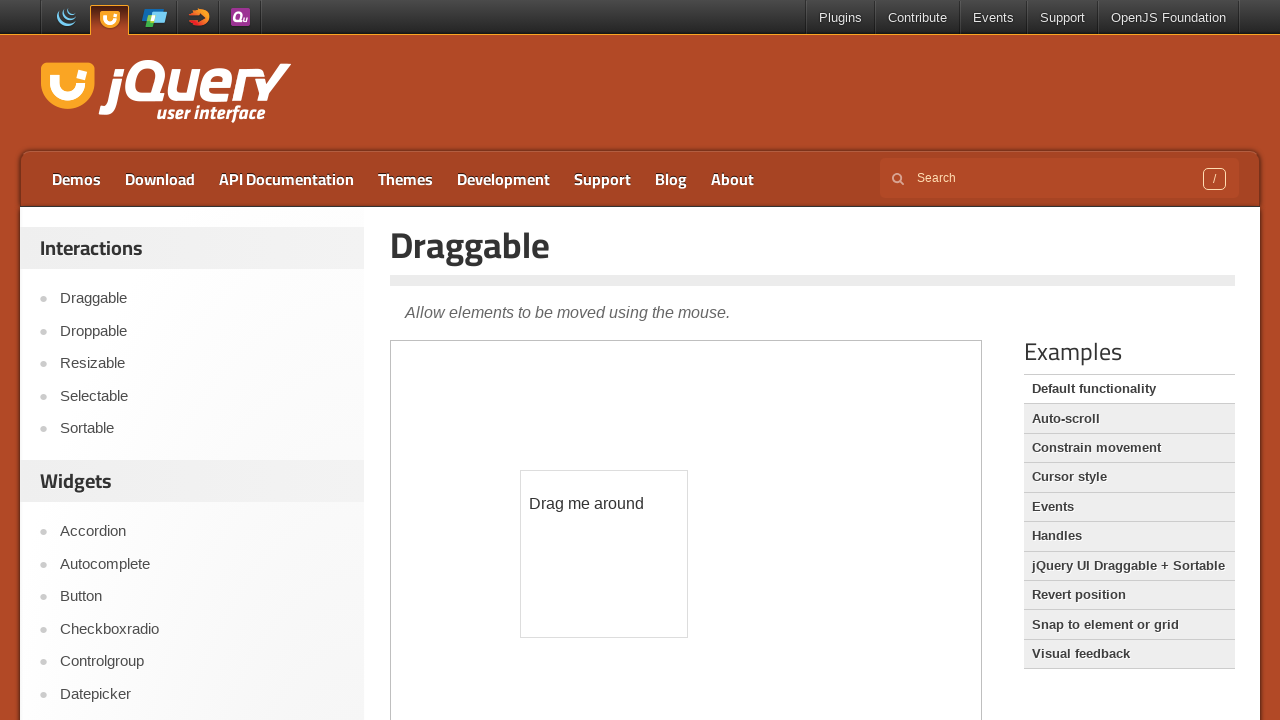